Tests various JavaScript alert types on DemoQA including simple alerts, timed alerts, confirmation dialogs, and prompt dialogs with text input.

Starting URL: https://demoqa.com/alerts

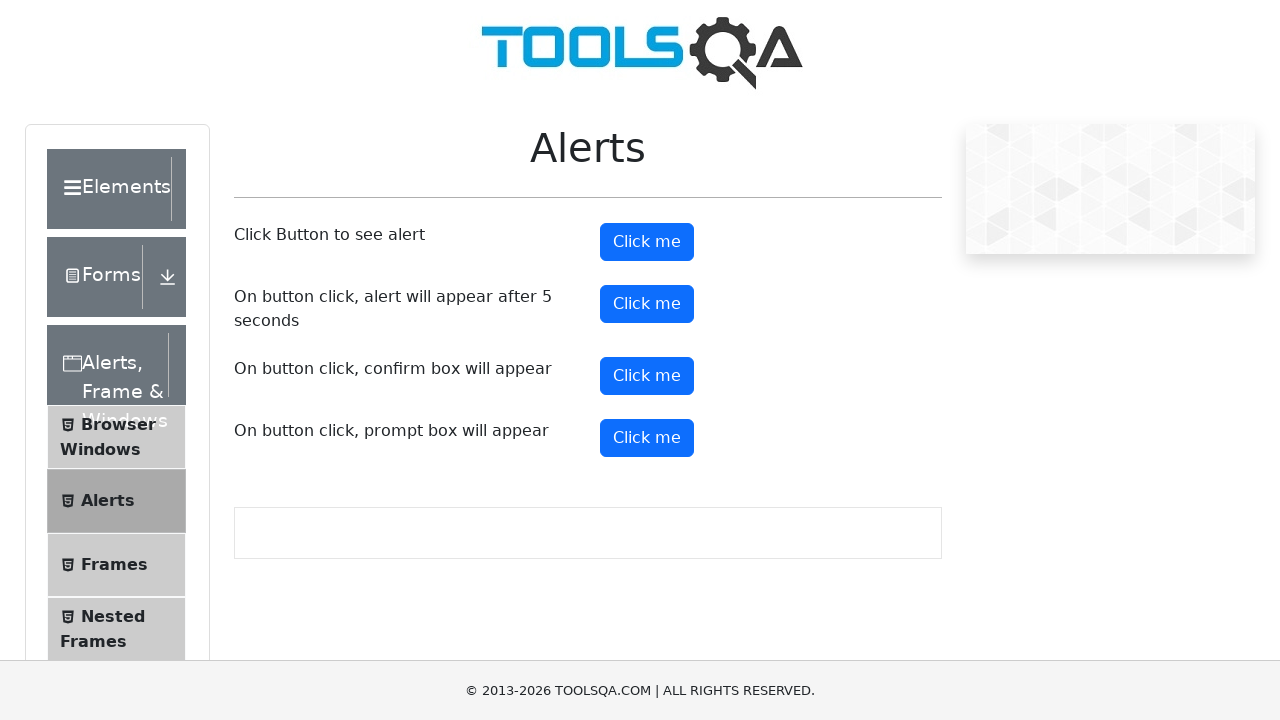

Set up dialog handler for simple alert
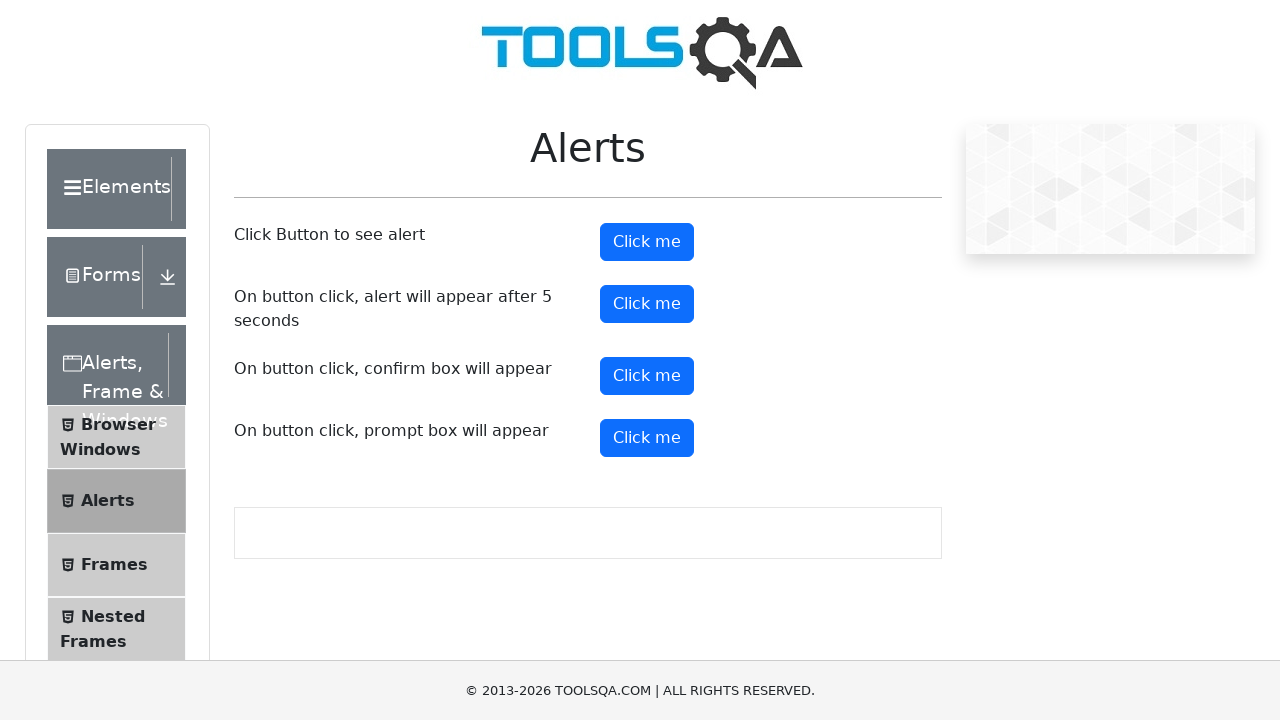

Clicked simple alert button at (647, 242) on #alertButton
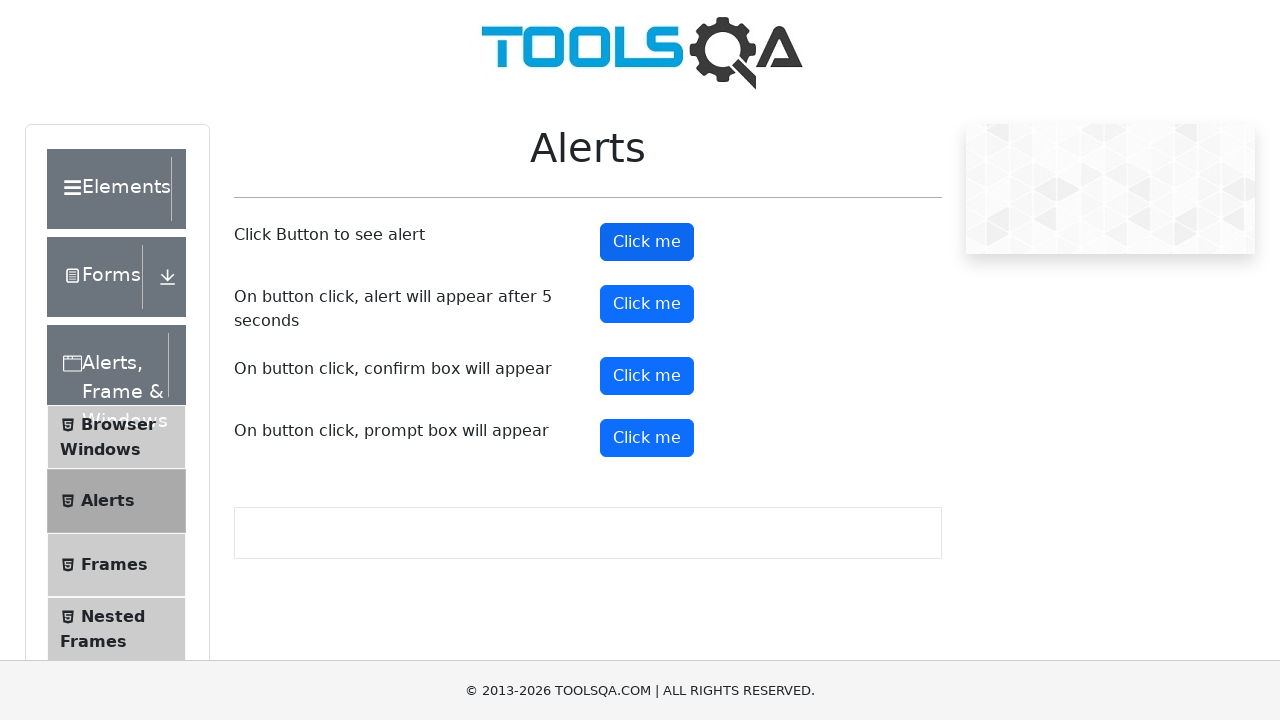

Set up dialog handler for timed alert
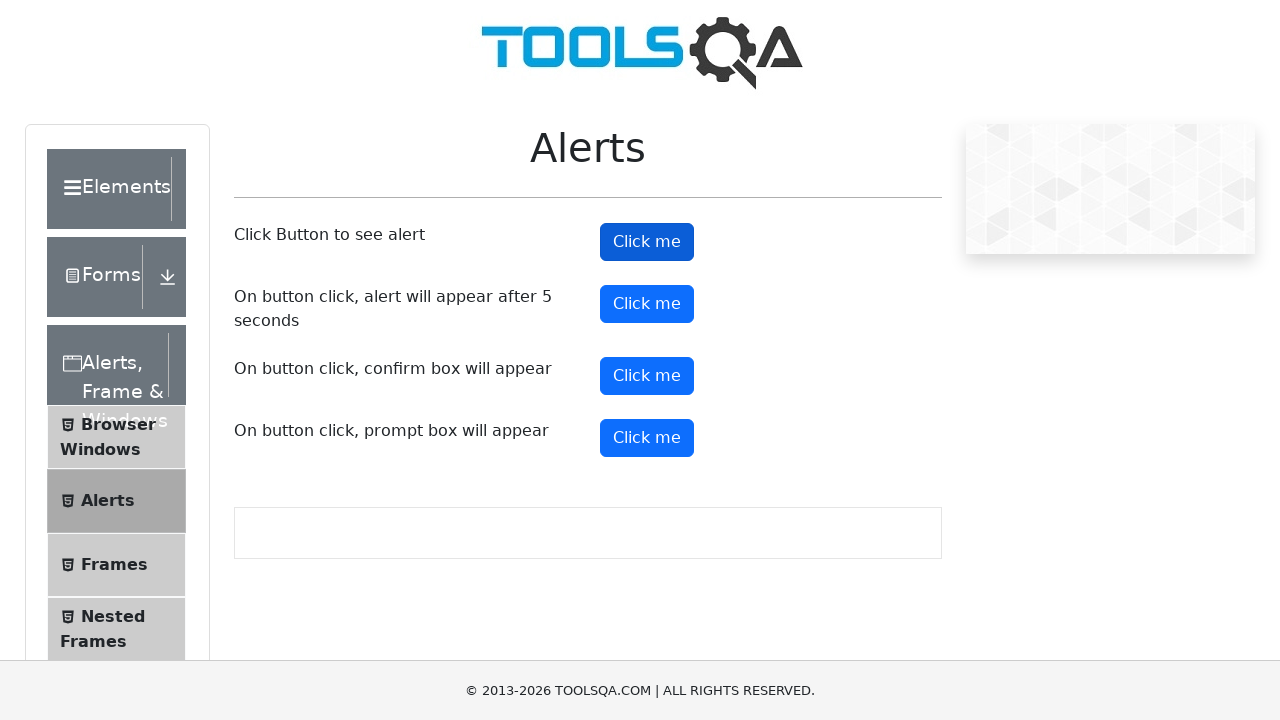

Clicked timer alert button at (647, 304) on #timerAlertButton
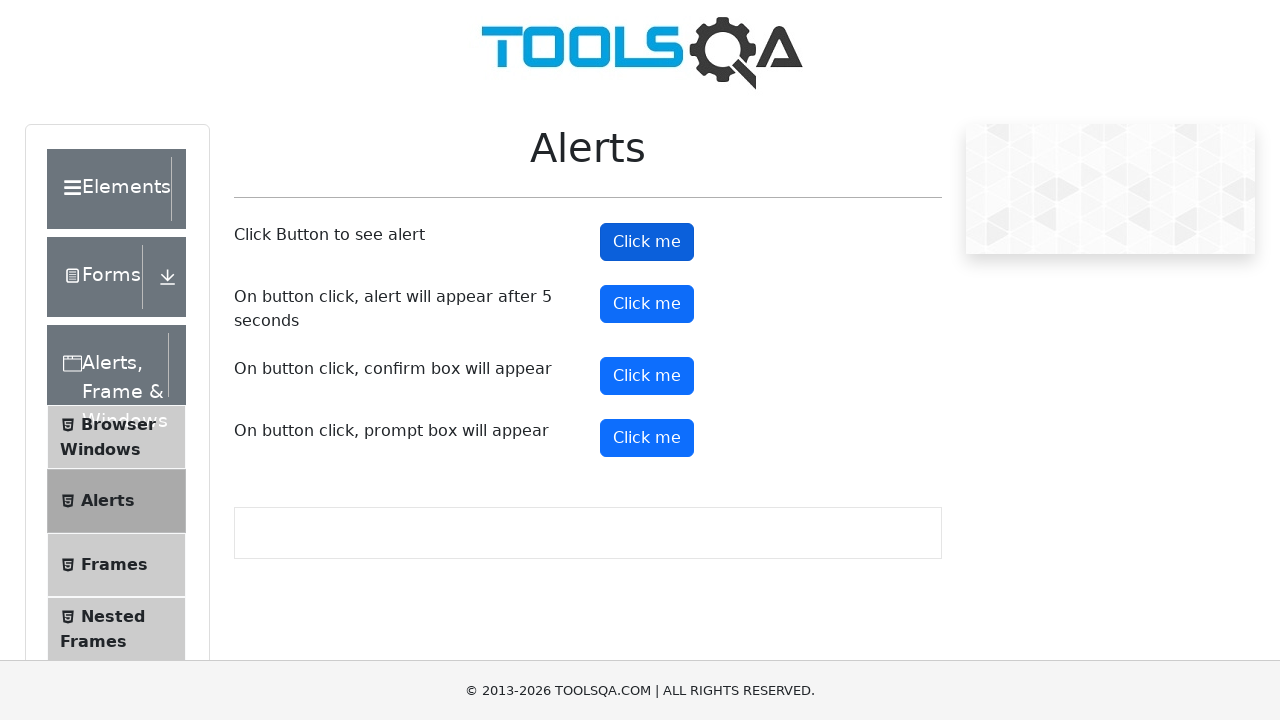

Waited 6 seconds for timed alert to appear and be handled
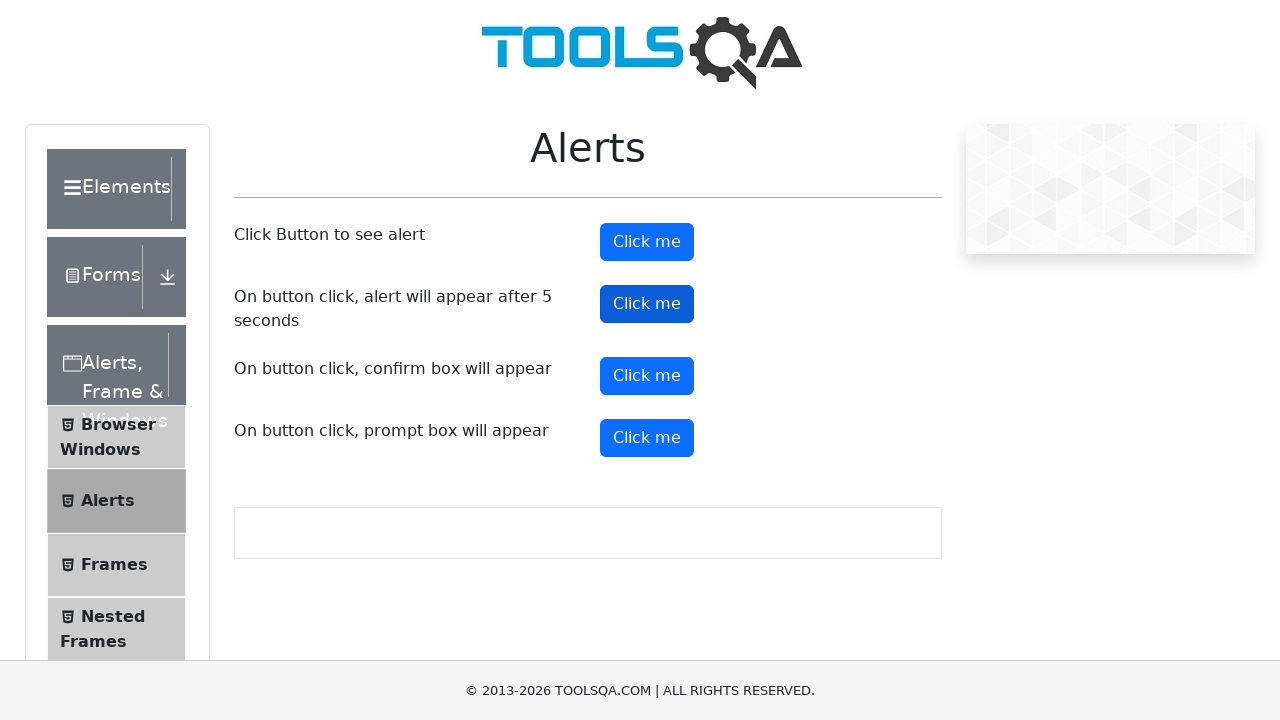

Set up dialog handler for confirmation dialog
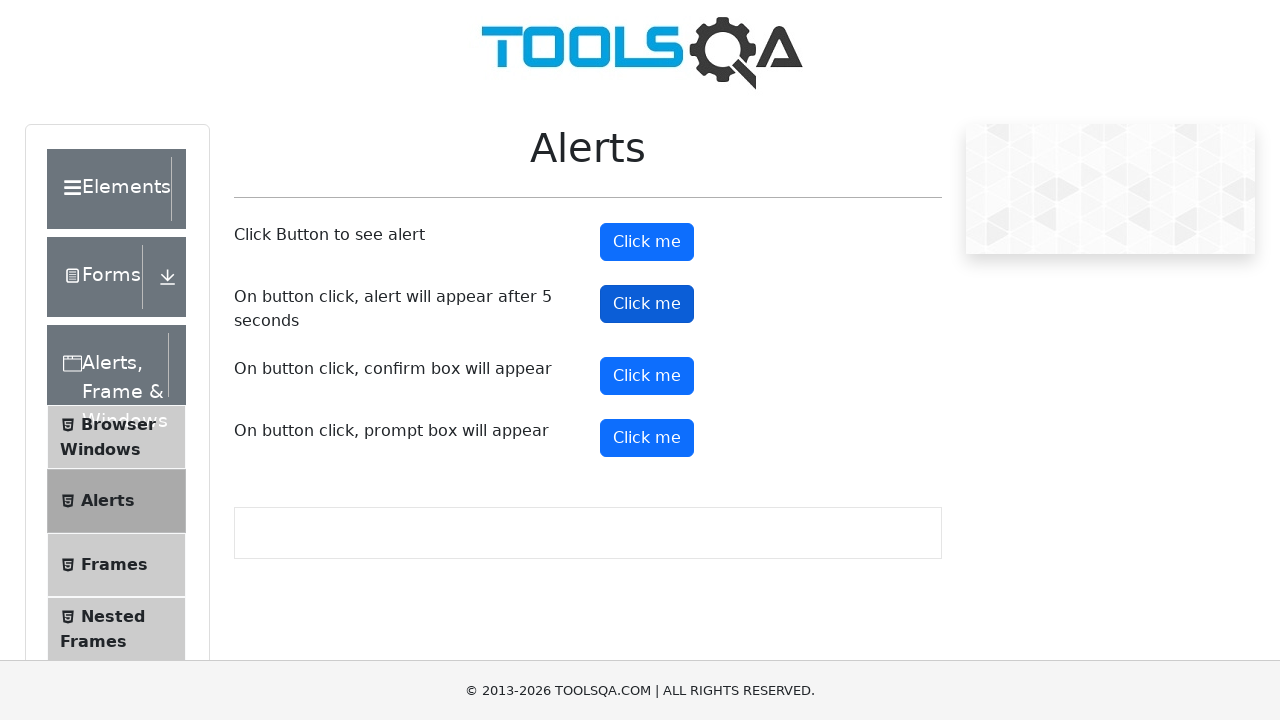

Clicked confirm button at (647, 376) on #confirmButton
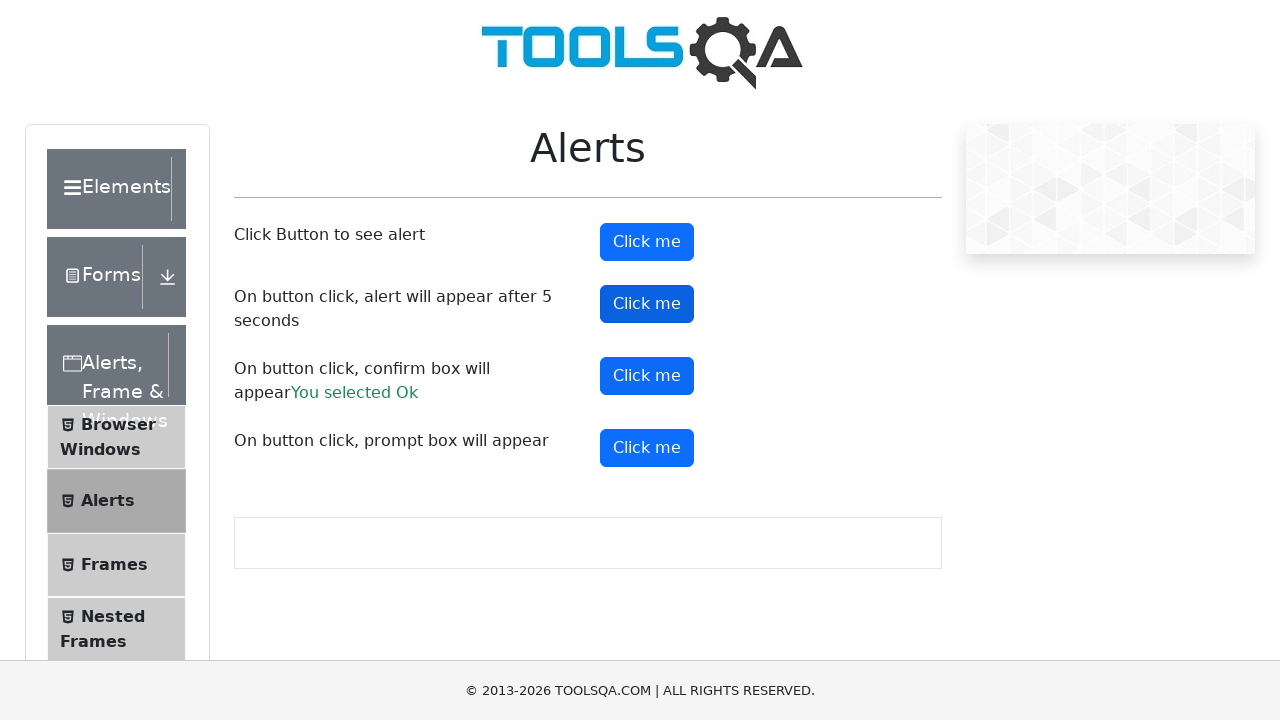

Confirm result element loaded
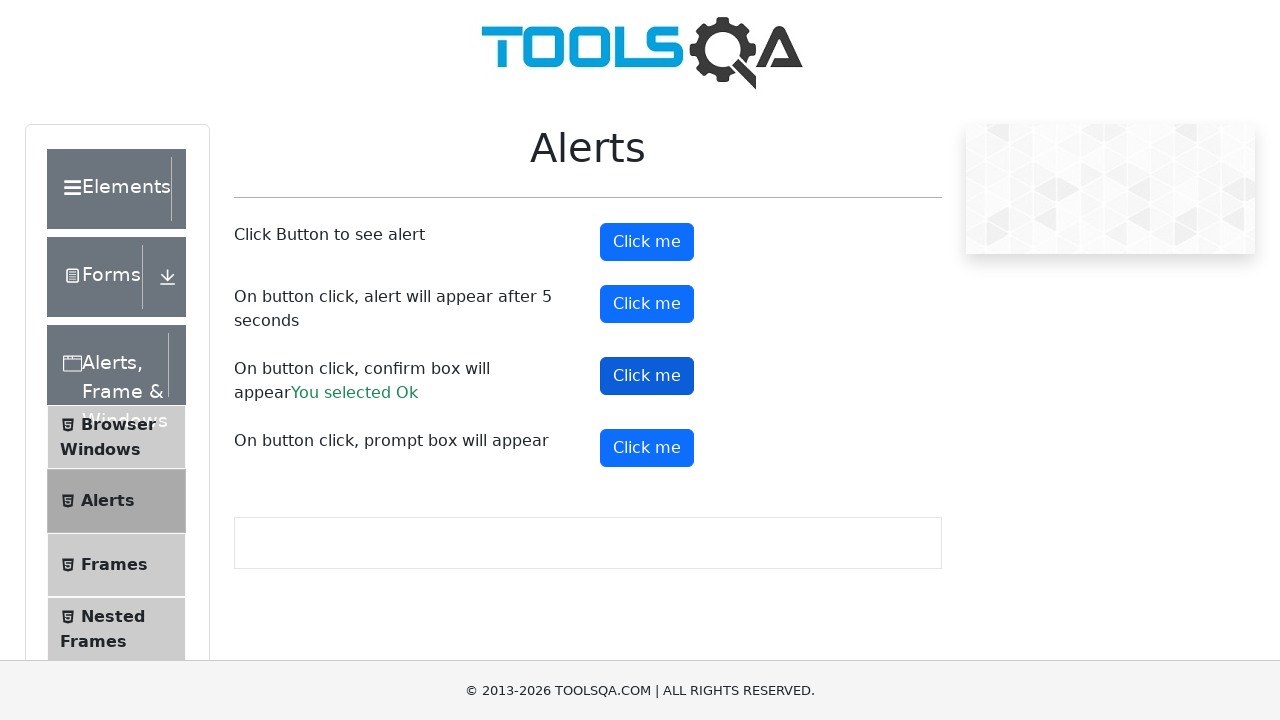

Retrieved confirm result text content
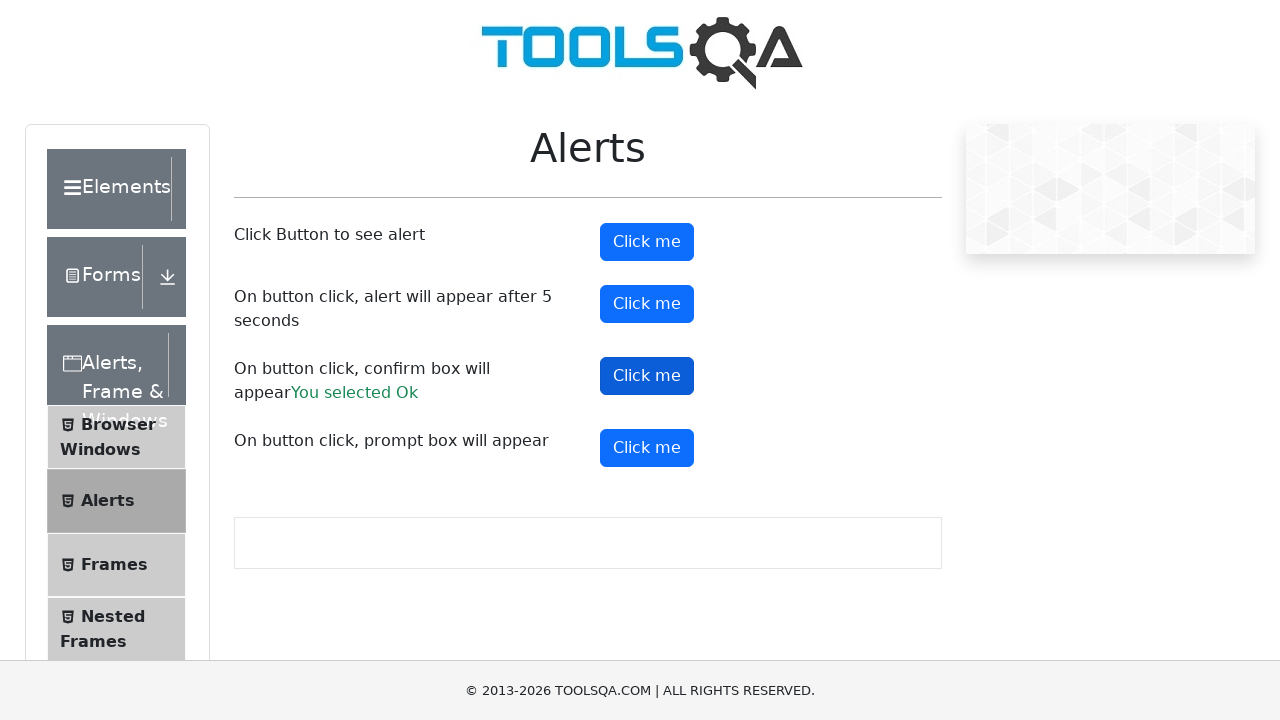

Verified confirm result contains 'You selected Ok'
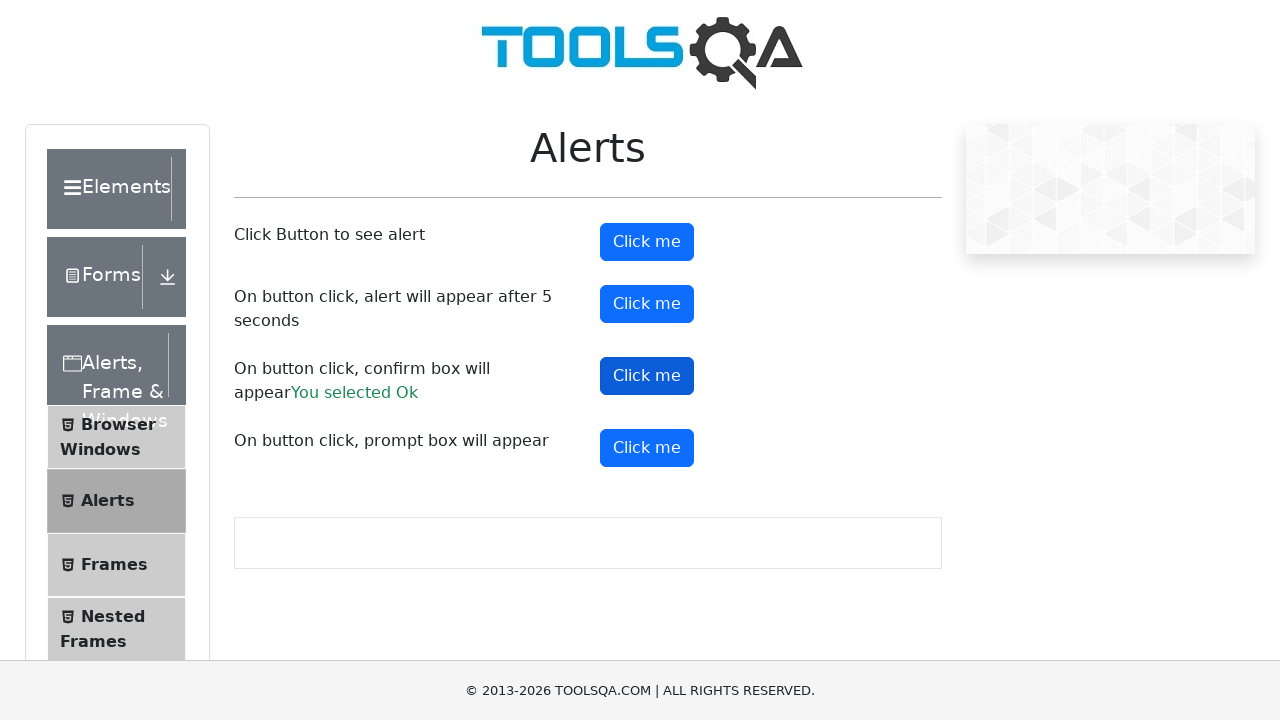

Set up dialog handler for prompt dialog with text 'Hi There'
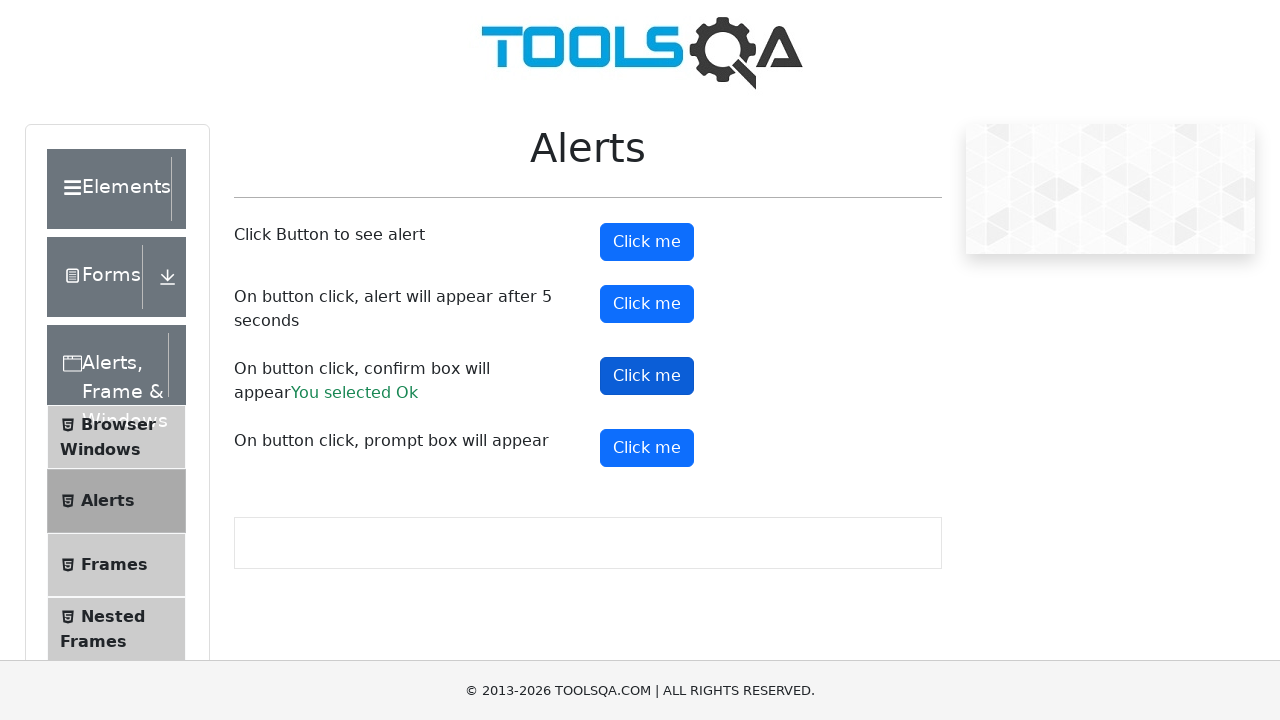

Clicked prompt button at (647, 448) on #promtButton
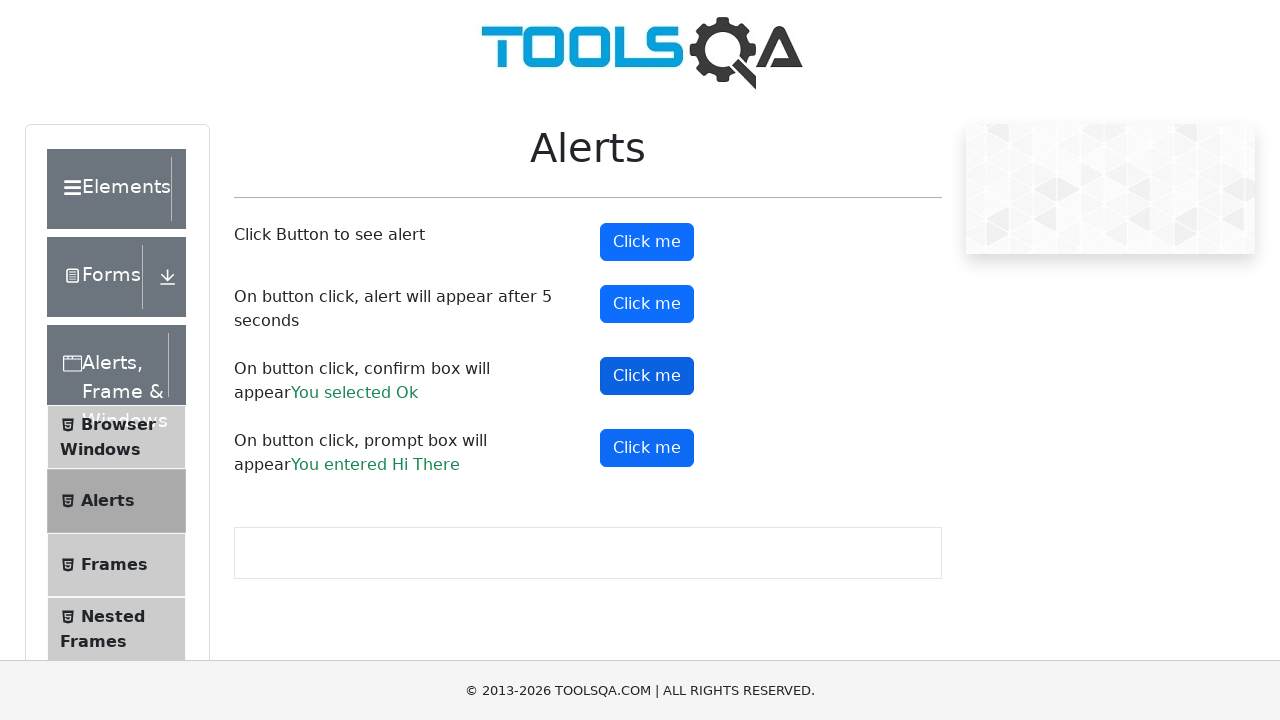

Prompt result element loaded
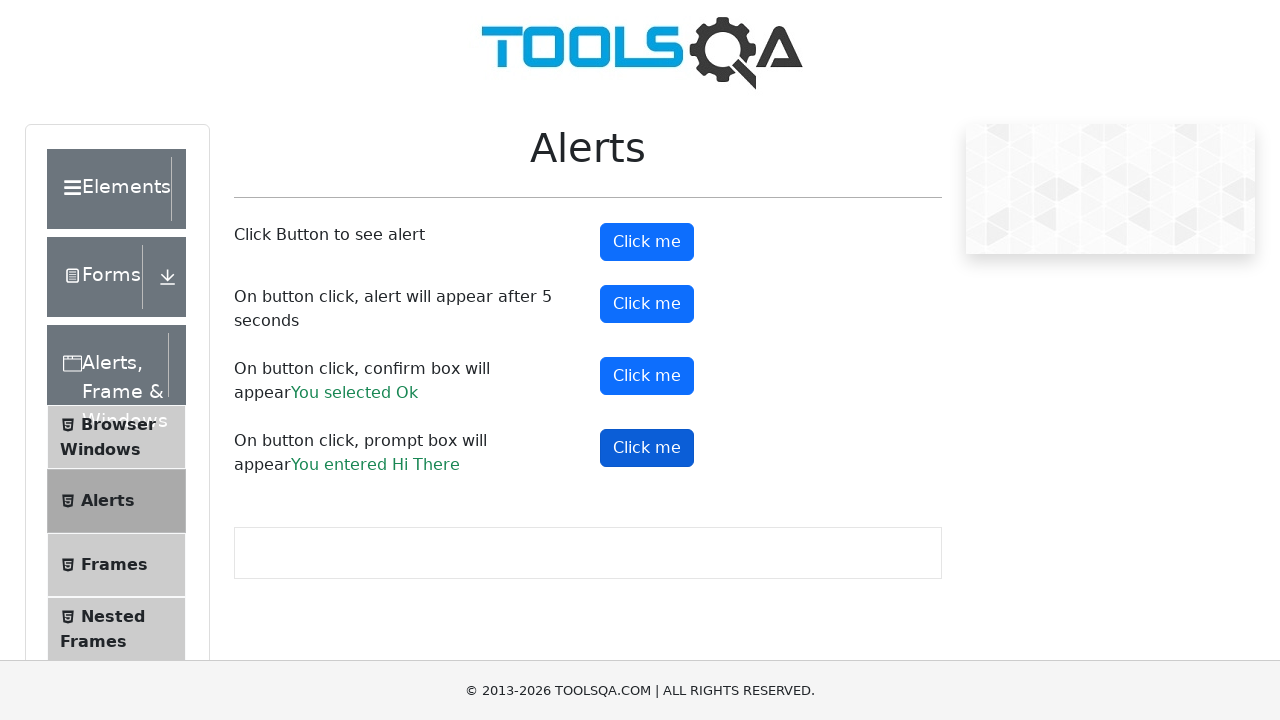

Retrieved prompt result text content
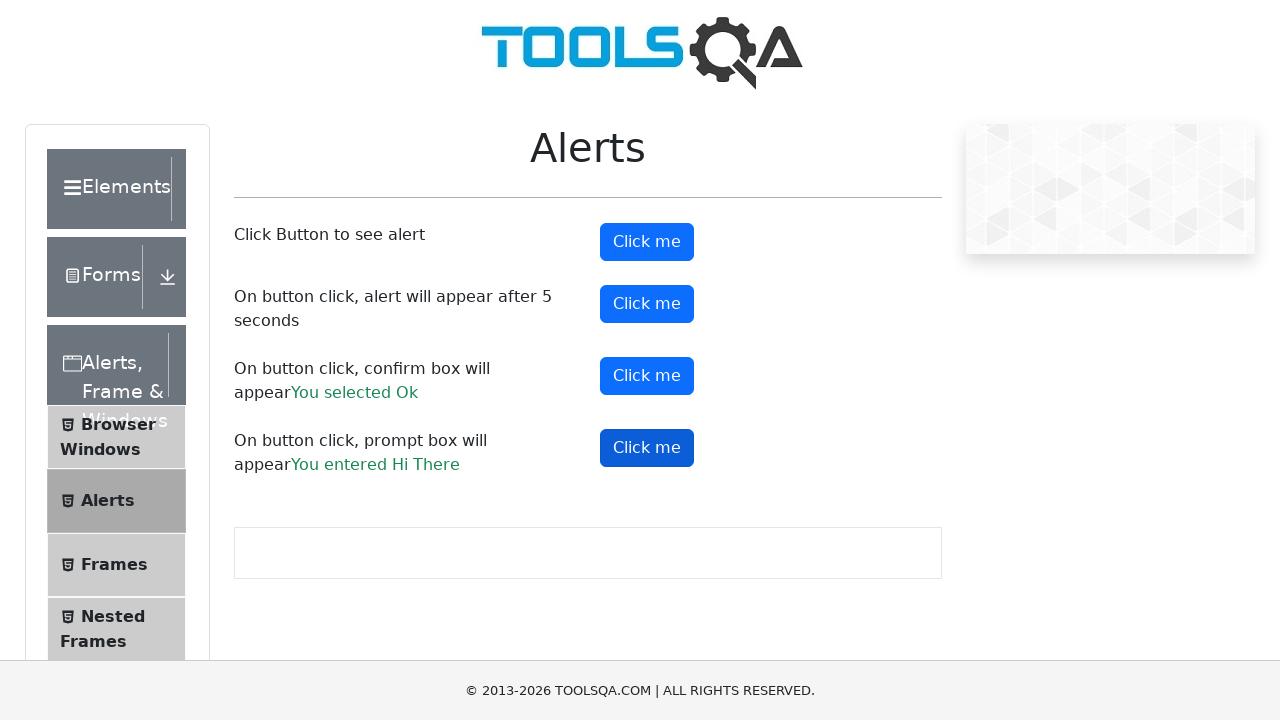

Verified prompt result contains entered text 'Hi There'
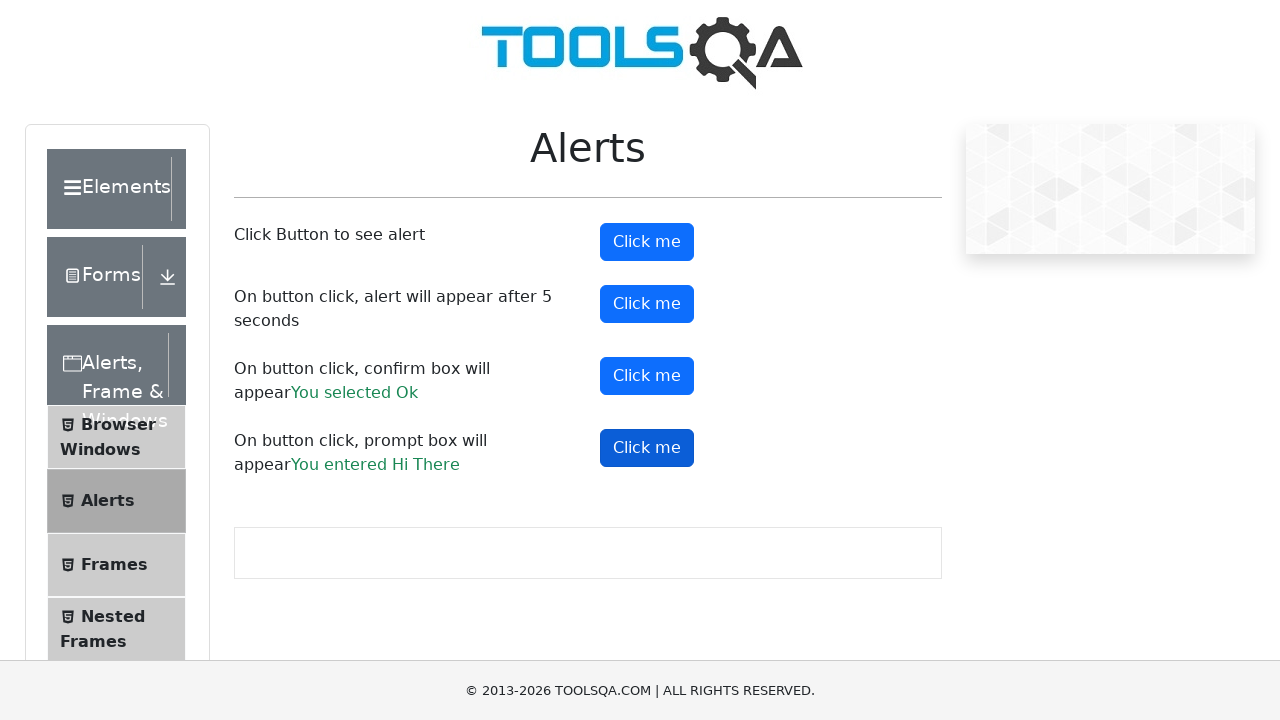

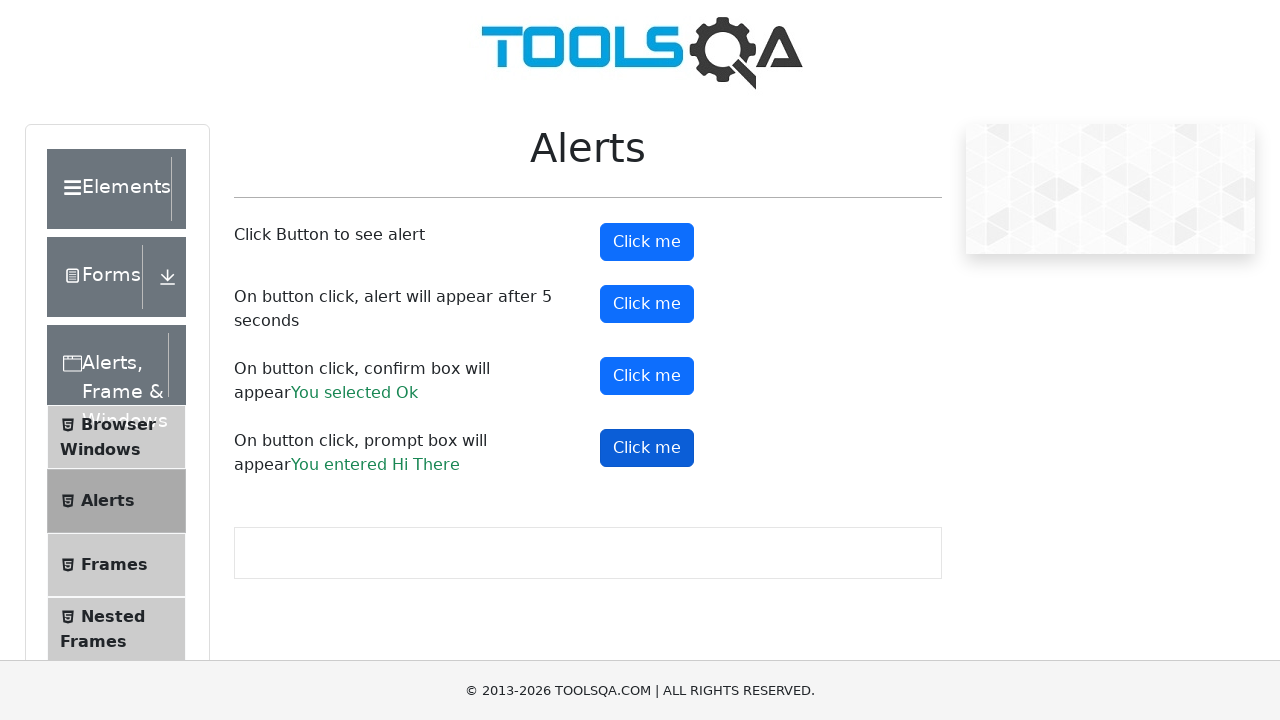